Tests a text input form by entering a specific answer ("get()") into a textarea field and submitting it via a button click

Starting URL: https://suninjuly.github.io/text_input_task.html

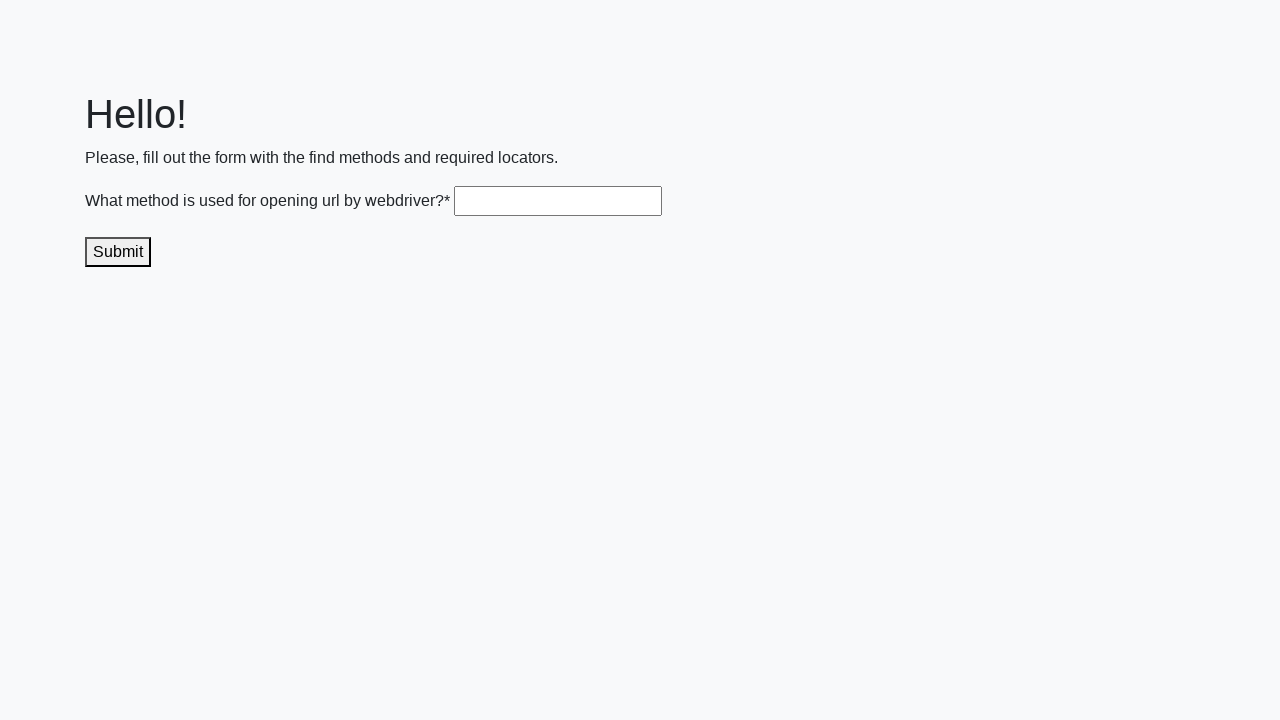

Entered 'get()' into the textarea field on .textarea
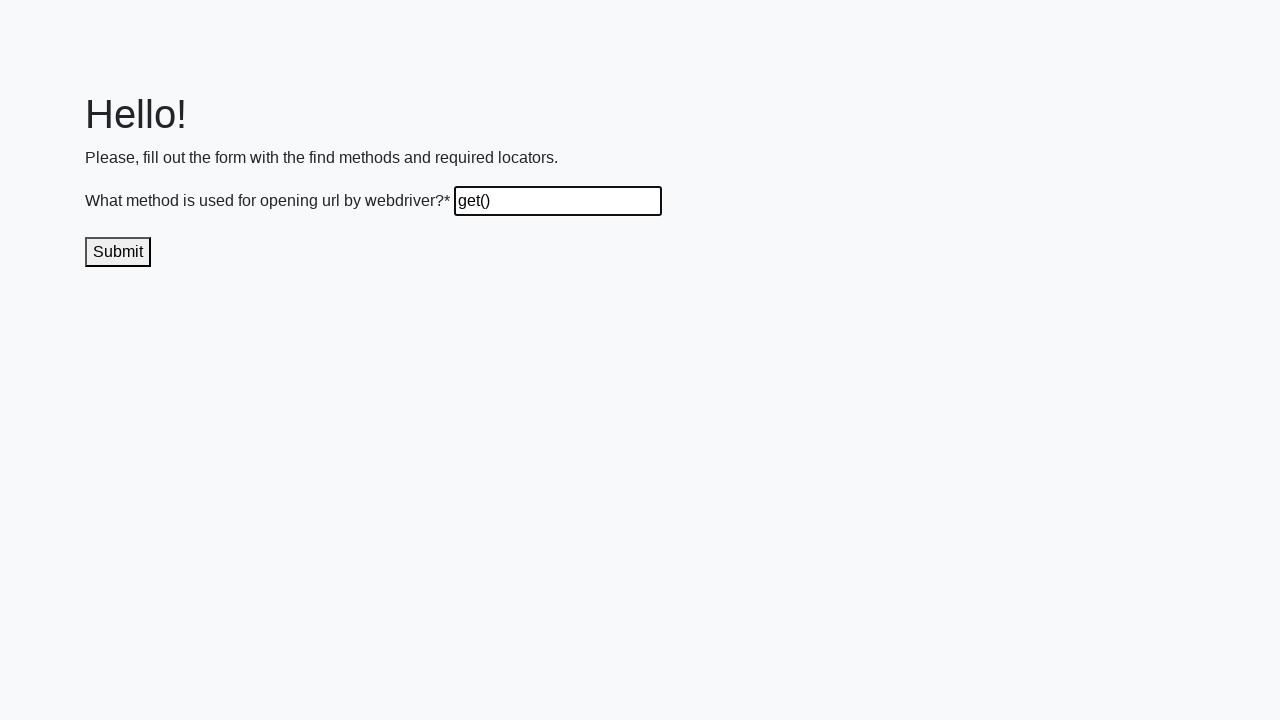

Clicked the submit button to submit the form at (118, 252) on .submit-submission
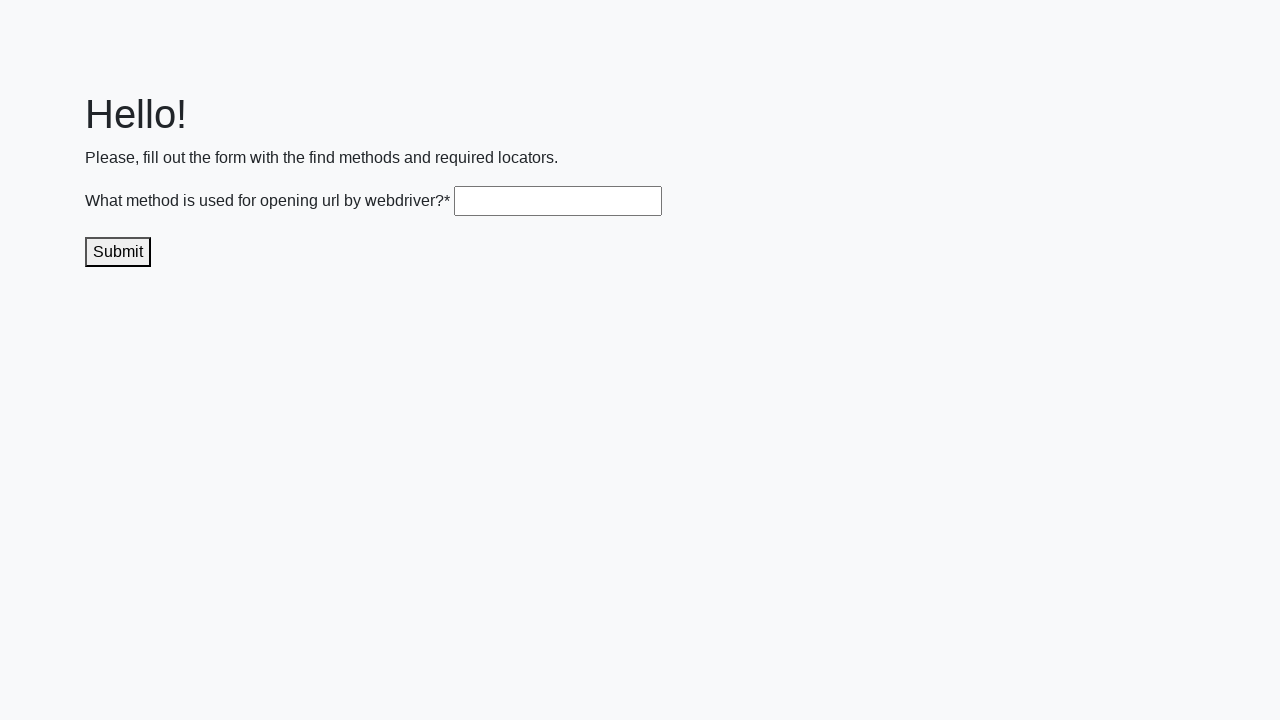

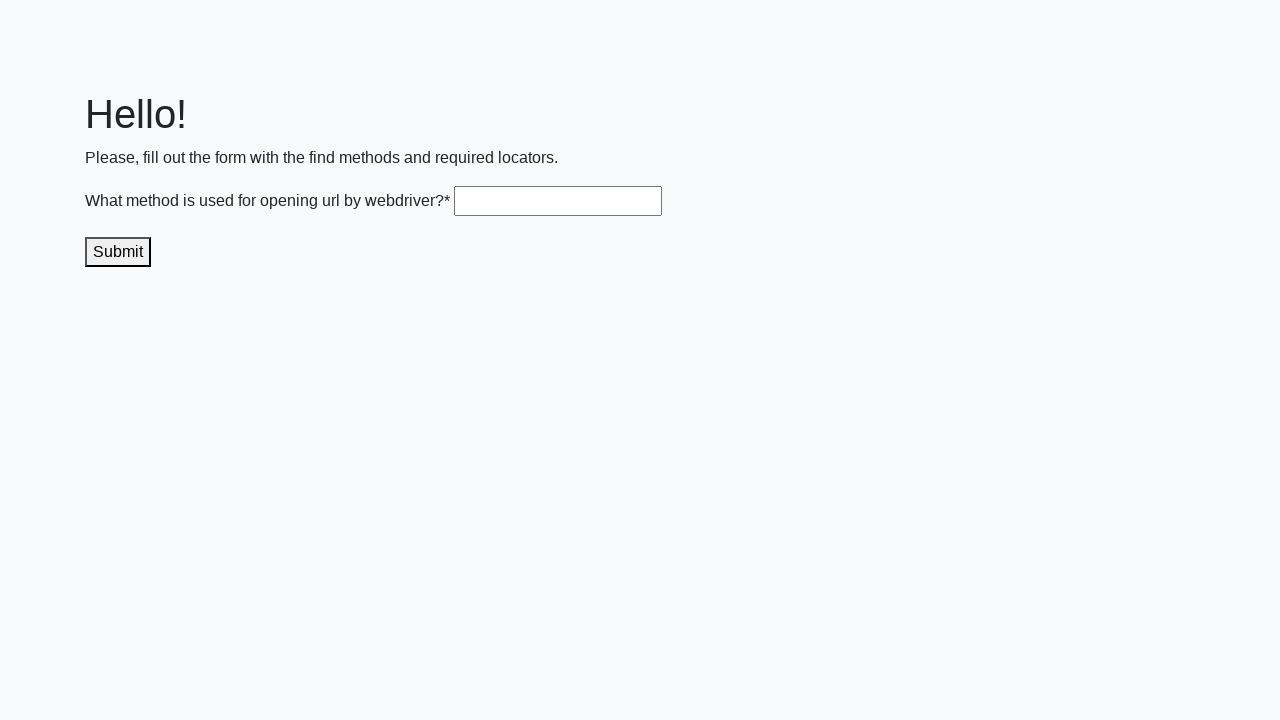